Opens a website, creates a new tab, and navigates to a different URL in the new tab

Starting URL: https://rahulshettyacademy.com/angularpractice/

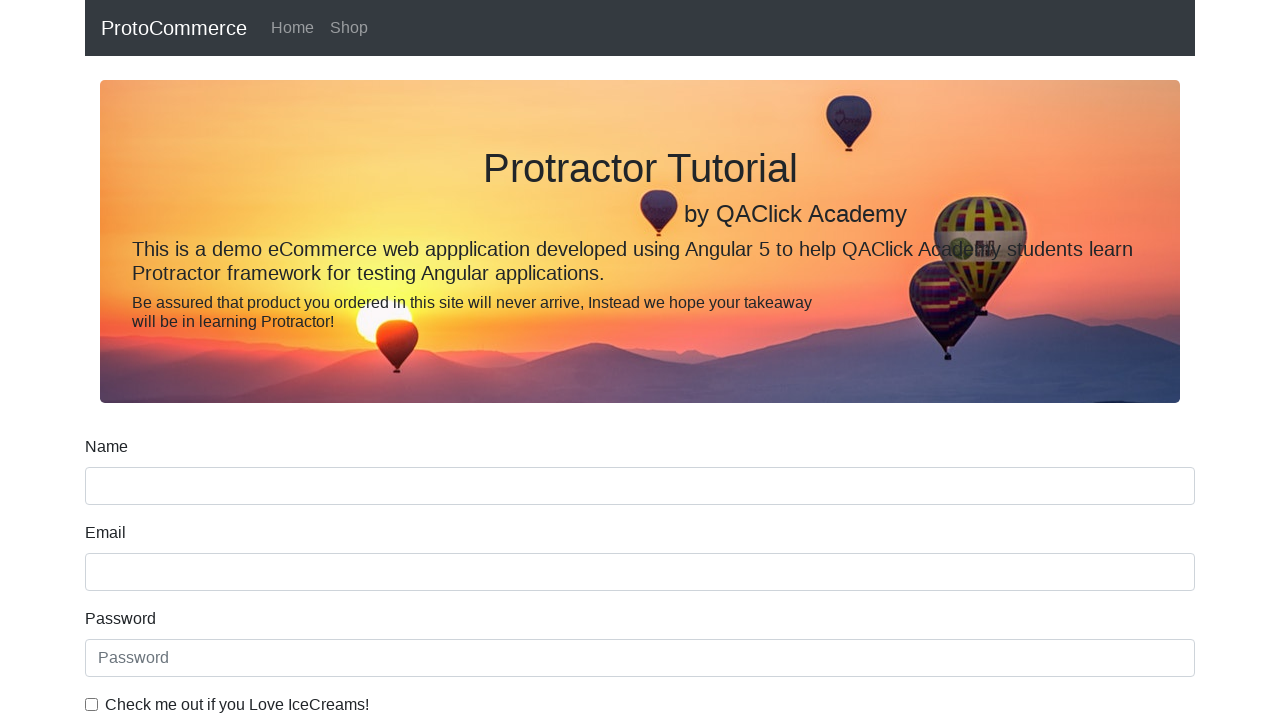

Created a new browser tab
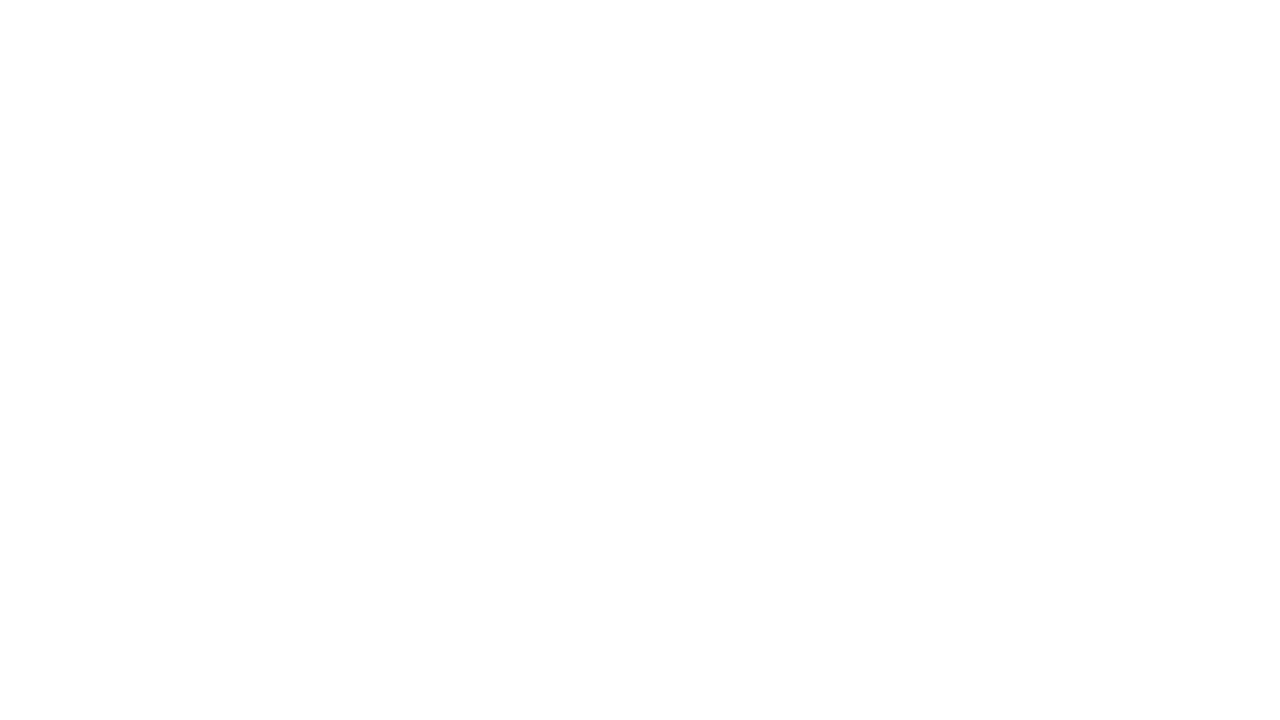

Navigated new tab to https://rahulshettyacademy.com/
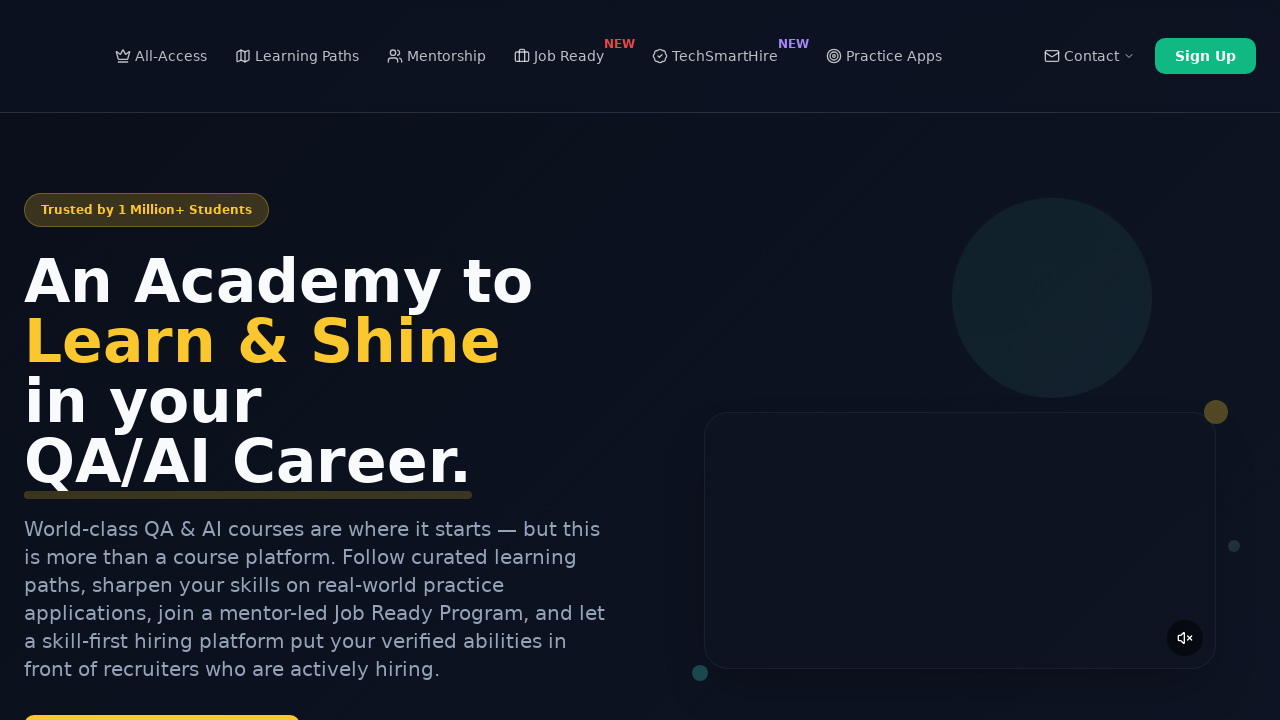

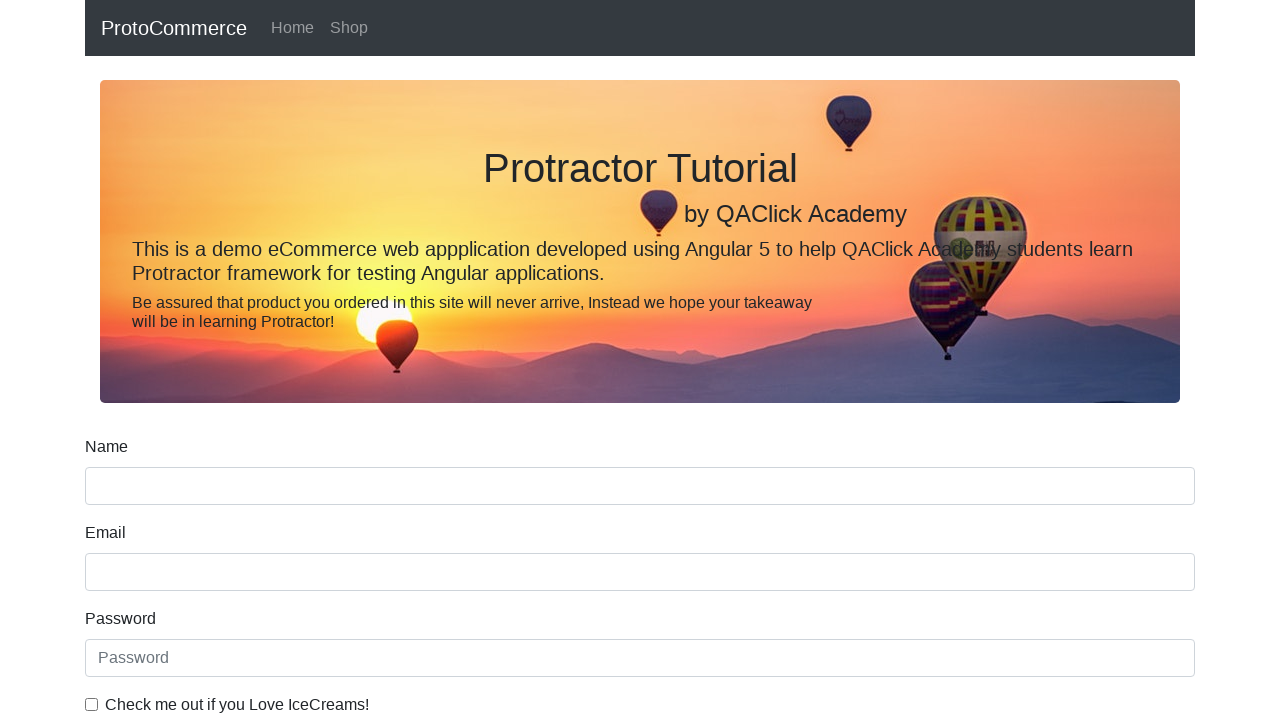